Tests clicking the third checkbox option on the automation practice page

Starting URL: https://rahulshettyacademy.com/AutomationPractice/

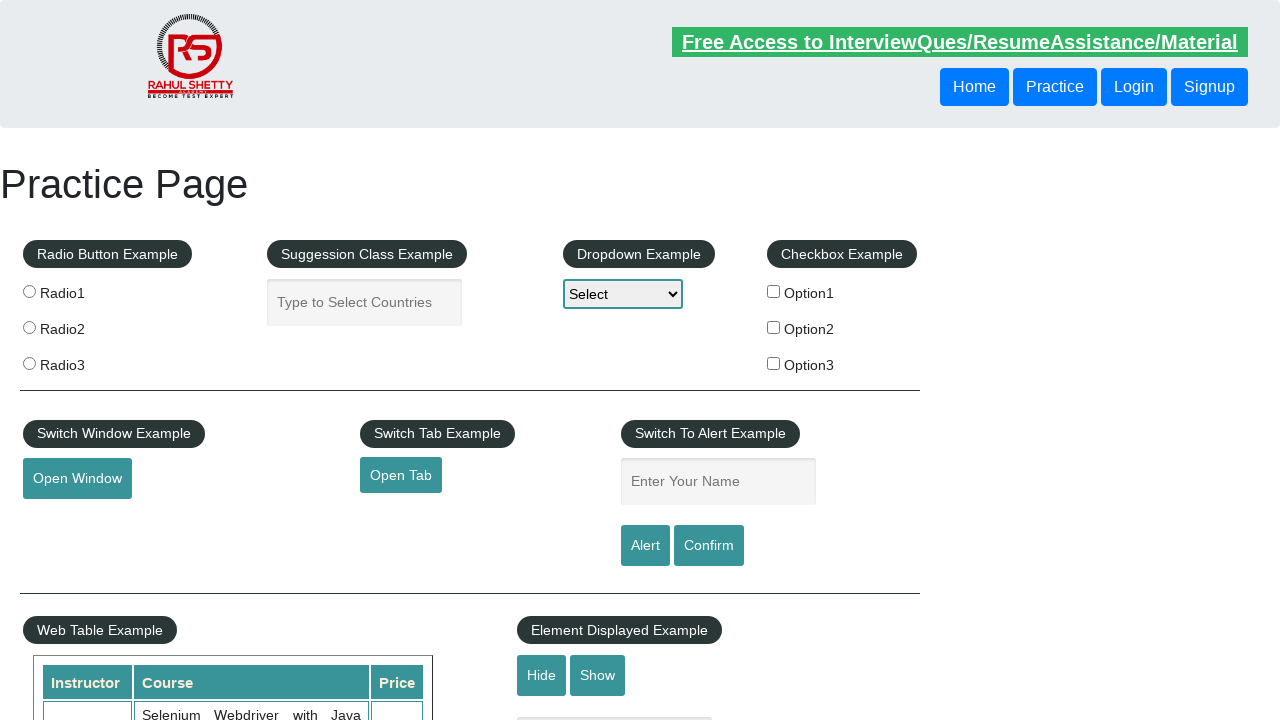

Navigated to automation practice page
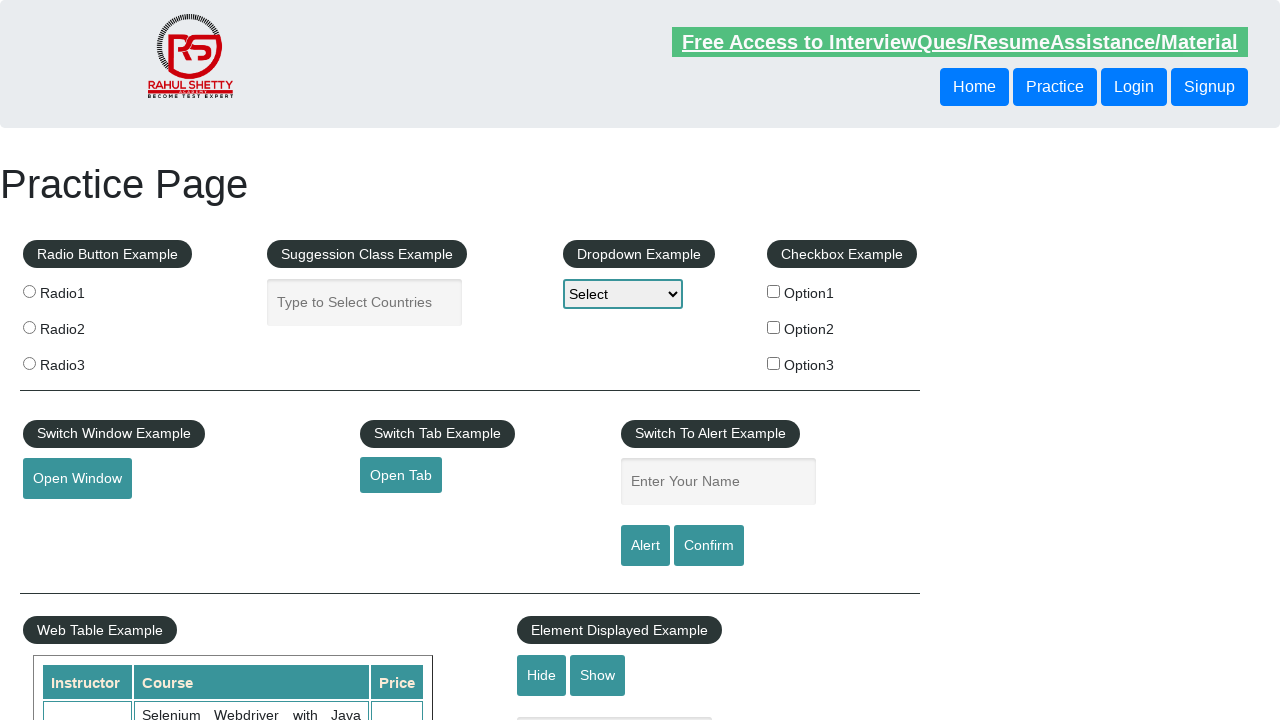

Clicked the third checkbox option at (774, 363) on #checkBoxOption3
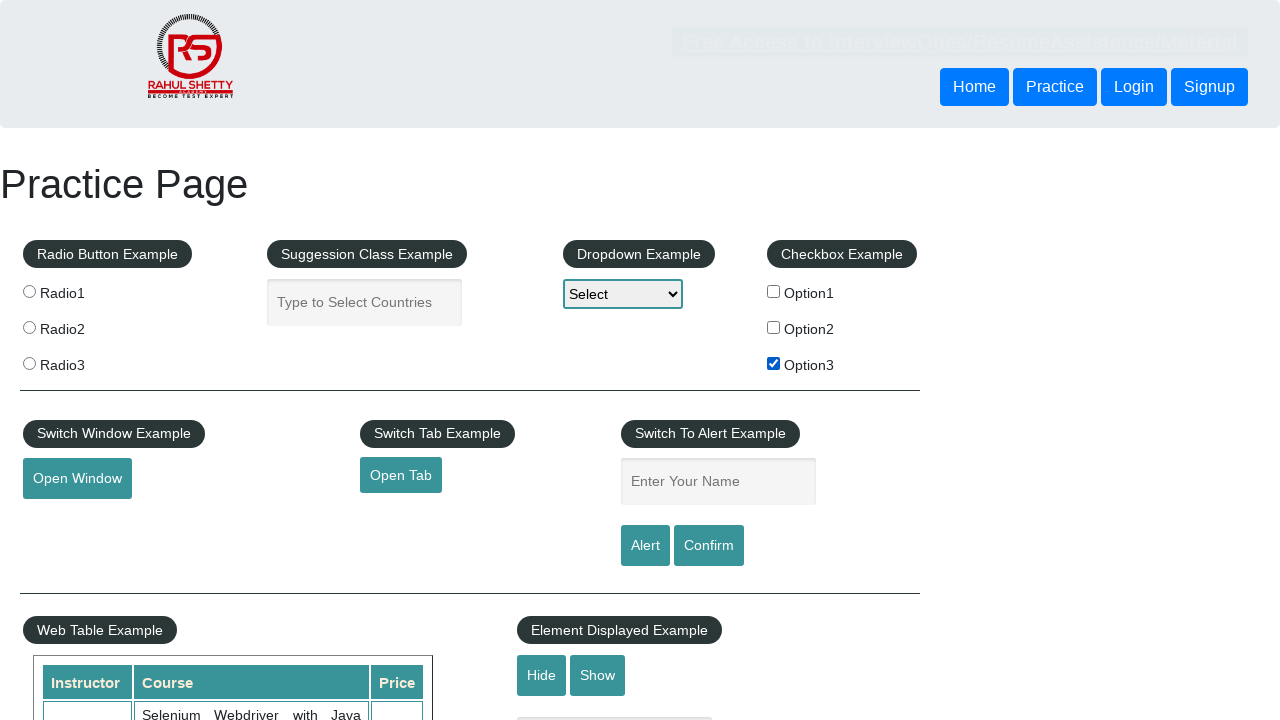

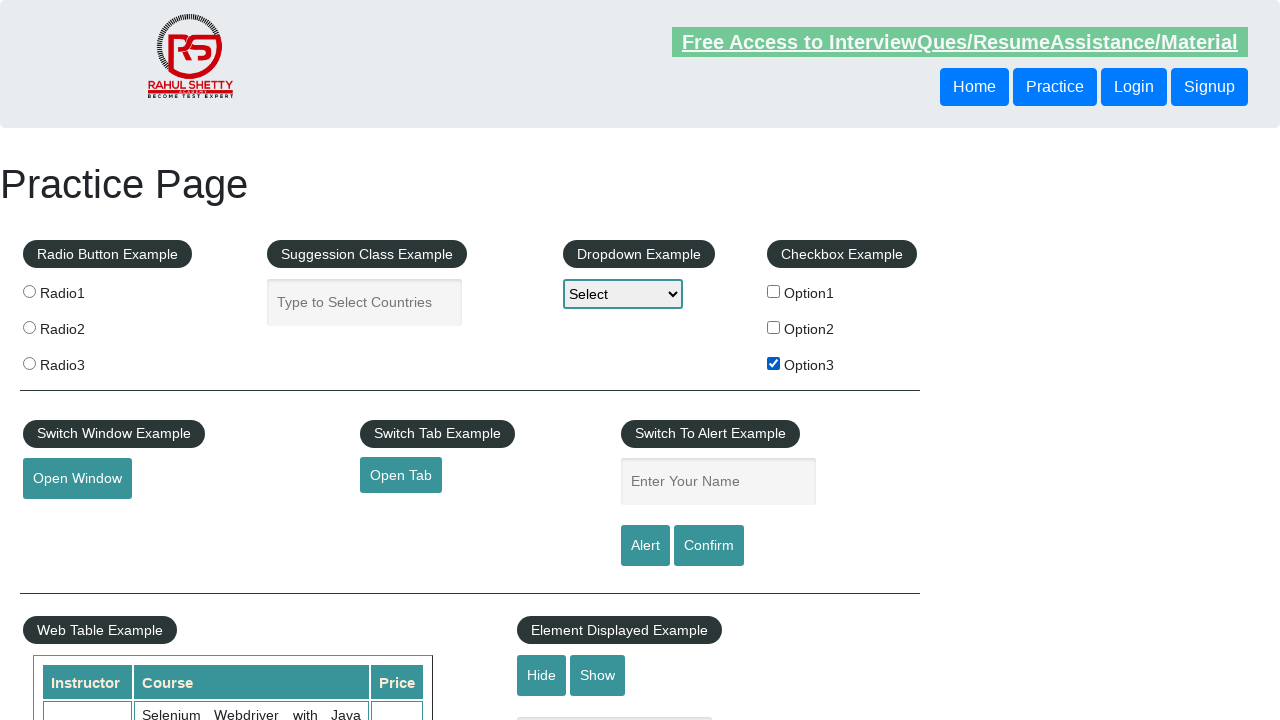